Tests dropdown selection functionality by selecting "Option 2" from a dropdown menu and verifying the selection

Starting URL: https://the-internet.herokuapp.com/dropdown

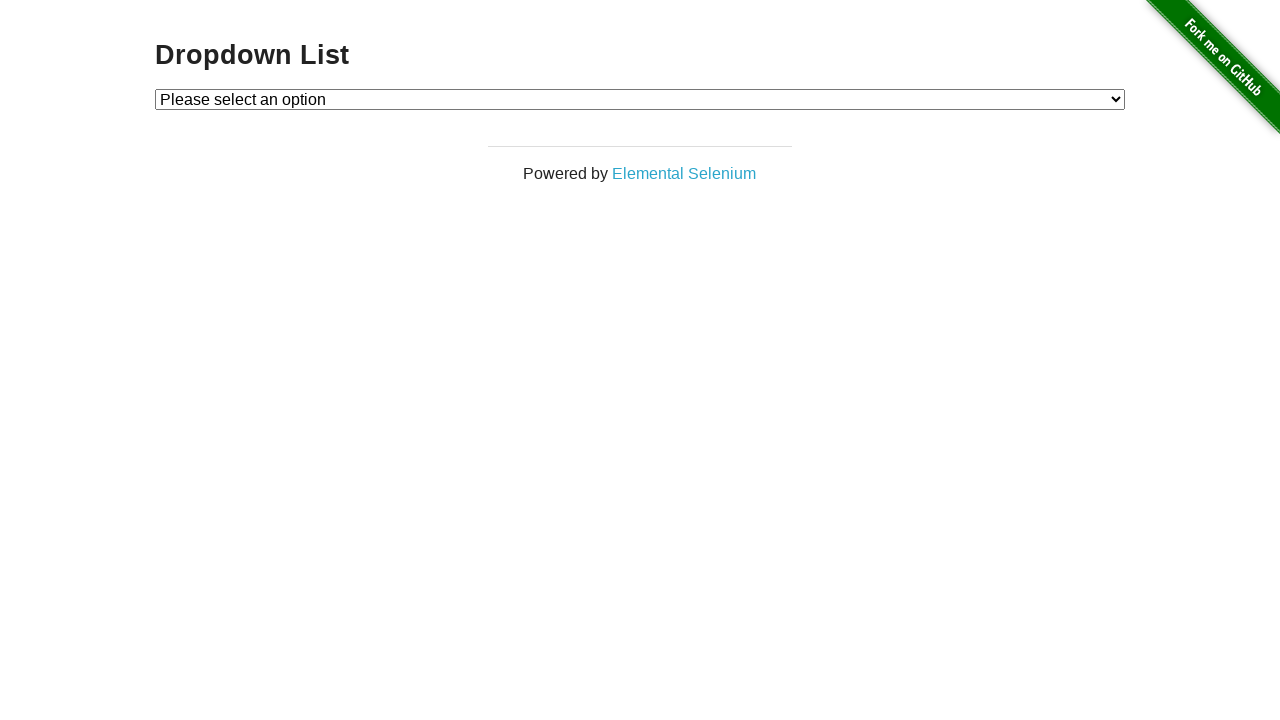

Selected 'Option 2' from dropdown menu on #dropdown
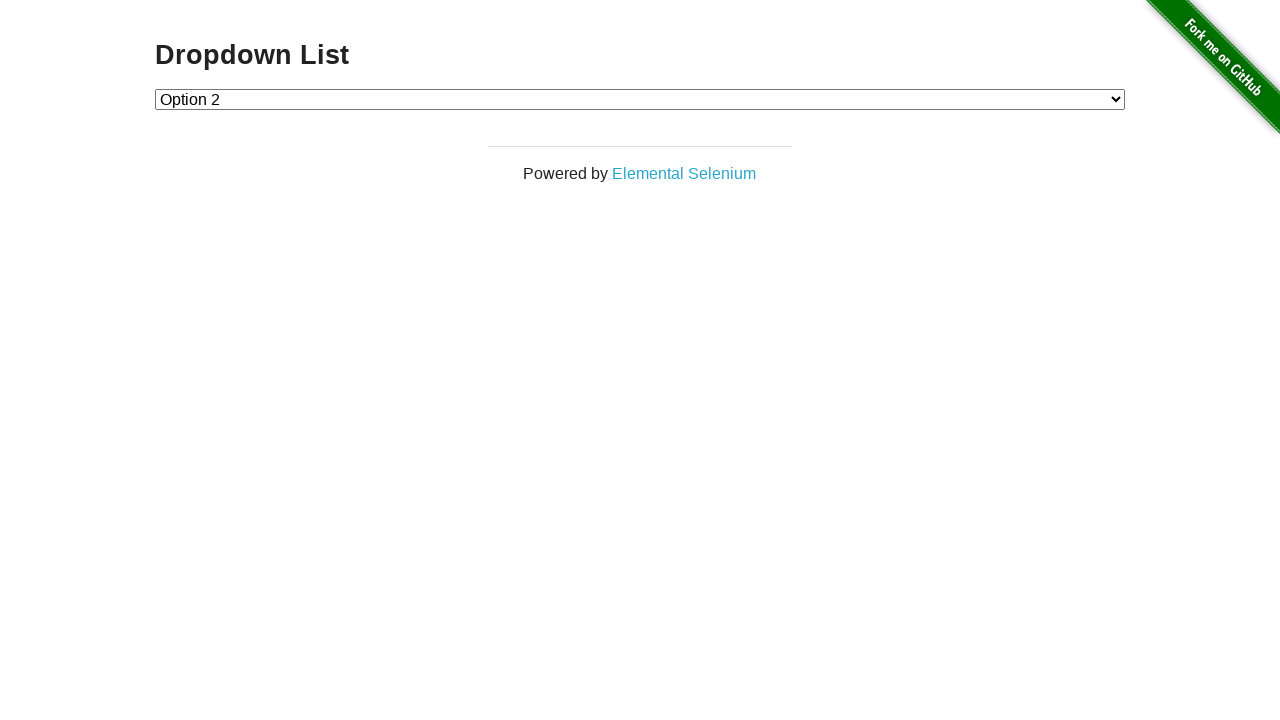

Verified that dropdown selection was successfully set to Option 2
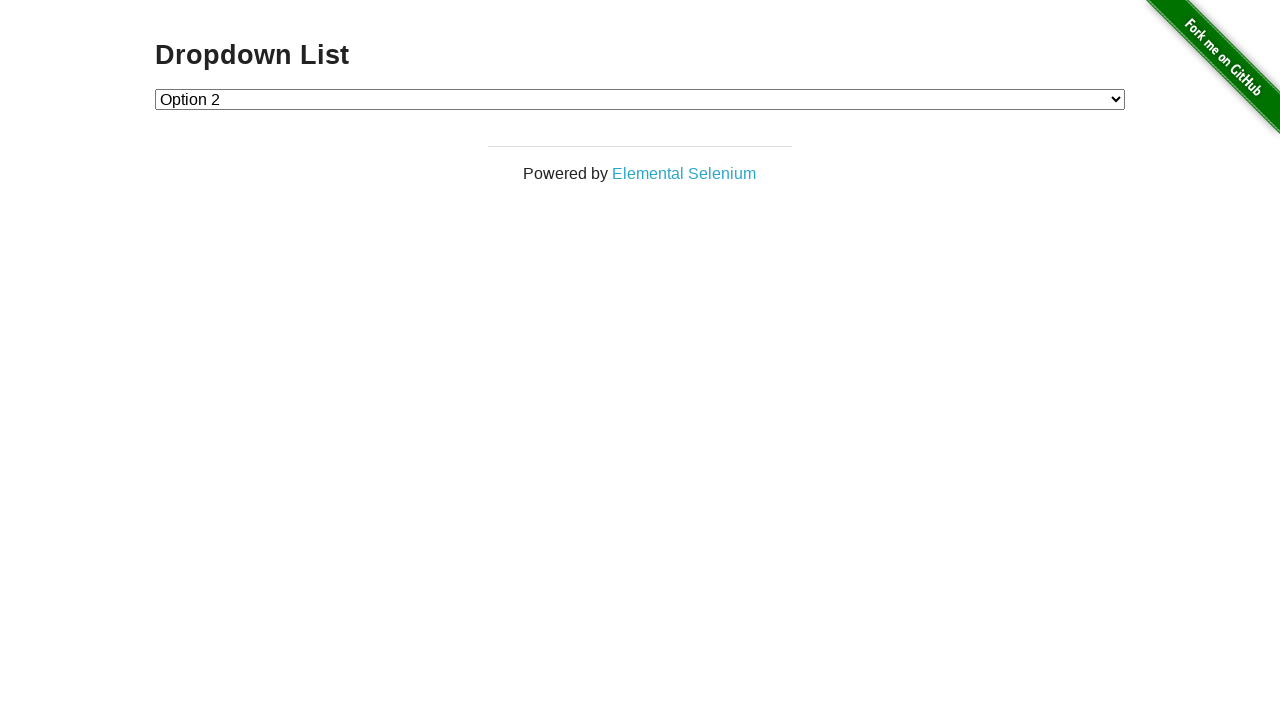

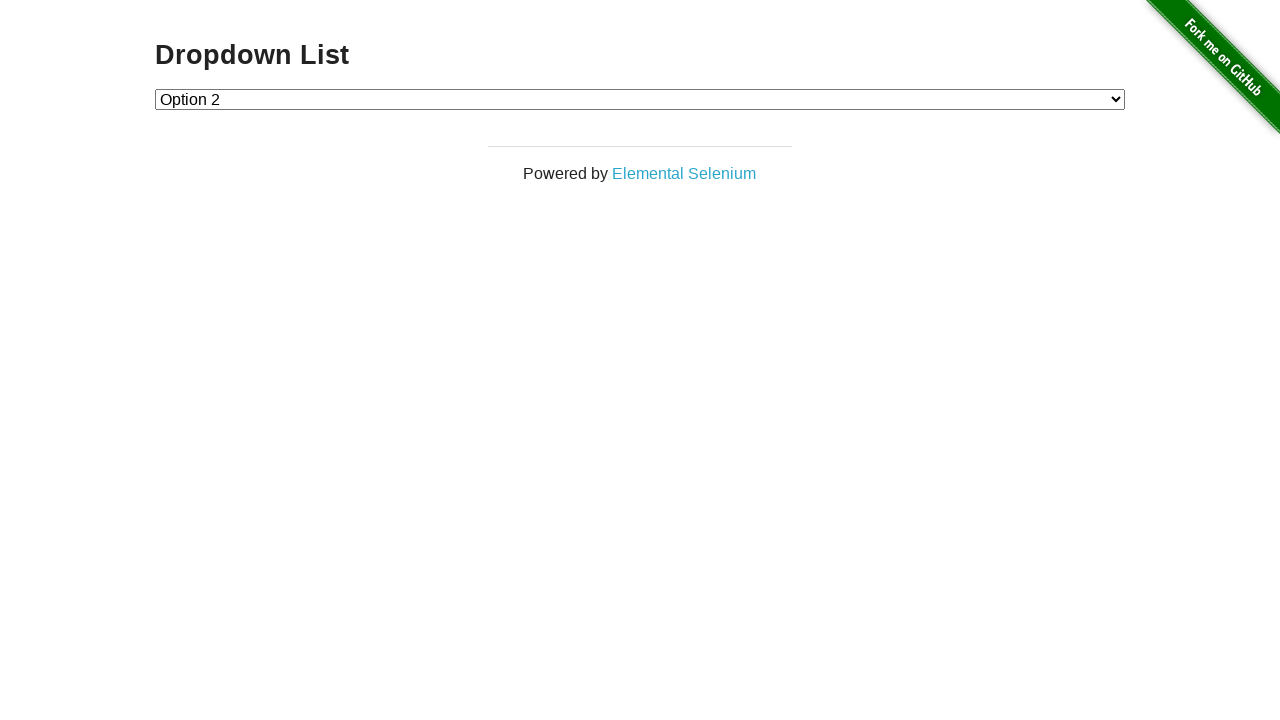